Tests mortgage calculator functionality by filling in loan details and calculating the monthly payment

Starting URL: https://www.mortgagecalculator.org/

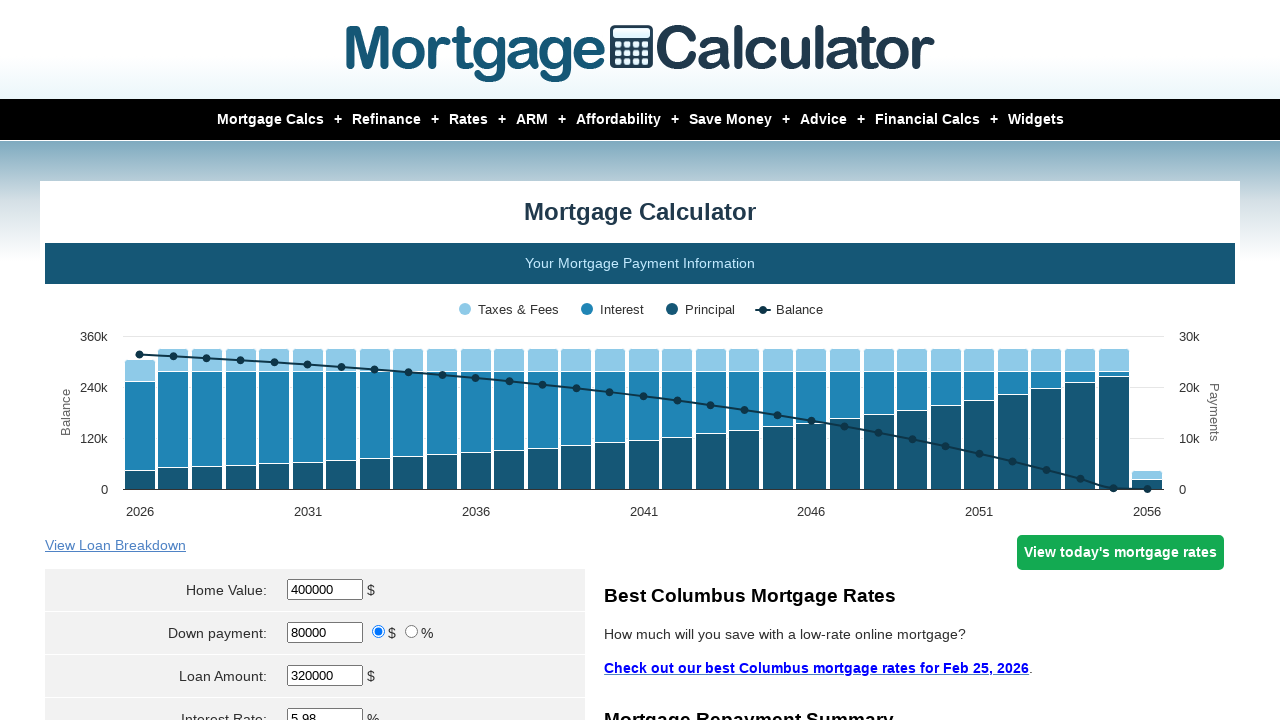

Filled home value field with $300,000 on input[name='param[homevalue]']
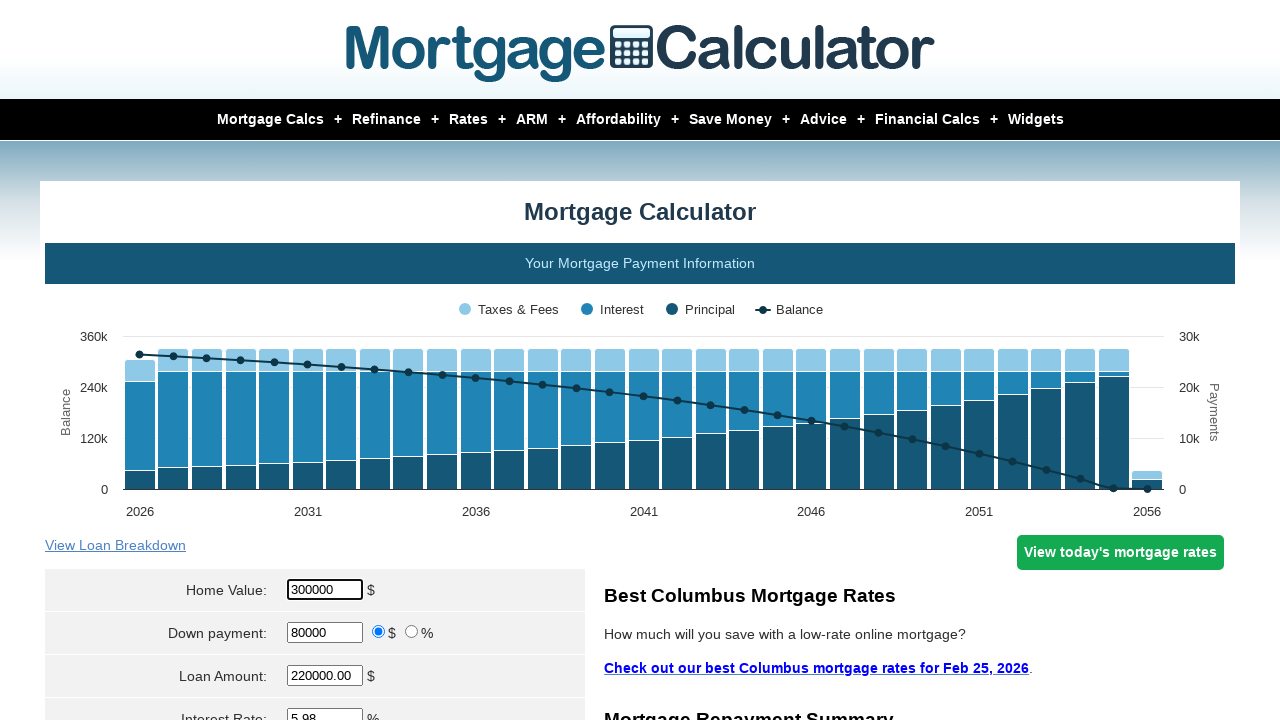

Filled down payment field with $60,000 on input[name='param[downpayment]']
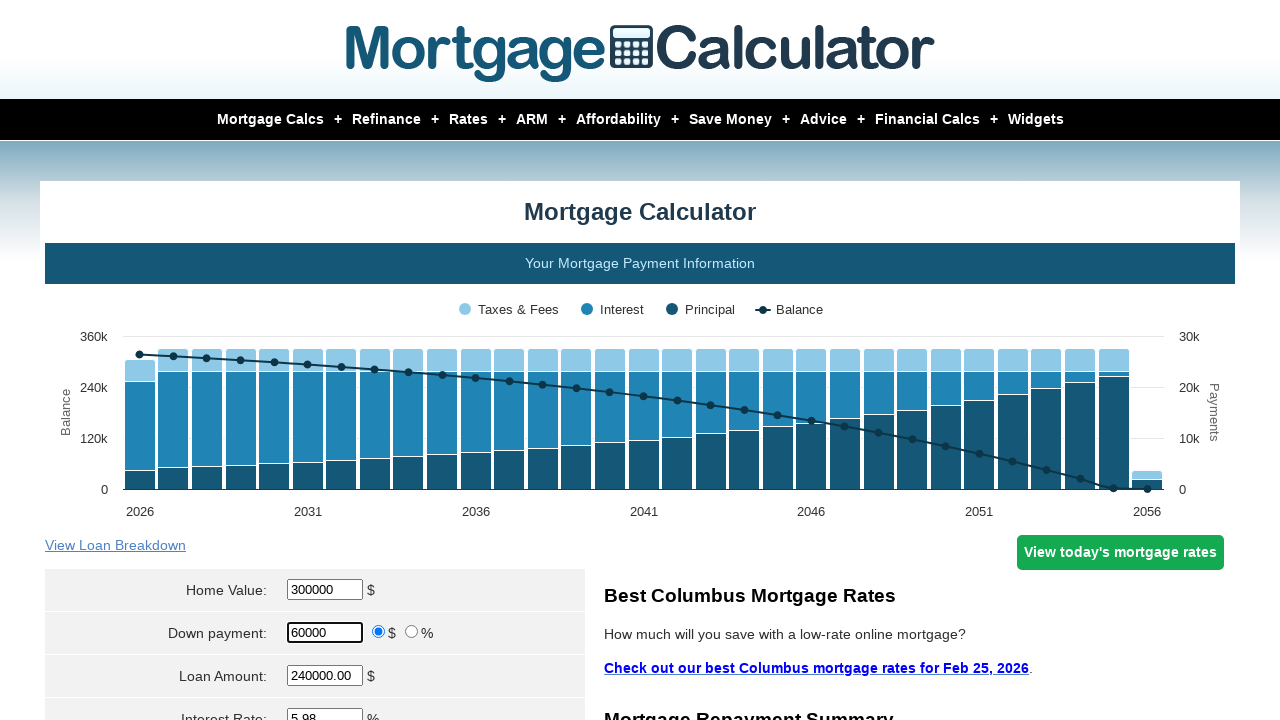

Filled loan amount (principal) field with $240,000 on input[name='param[principal]']
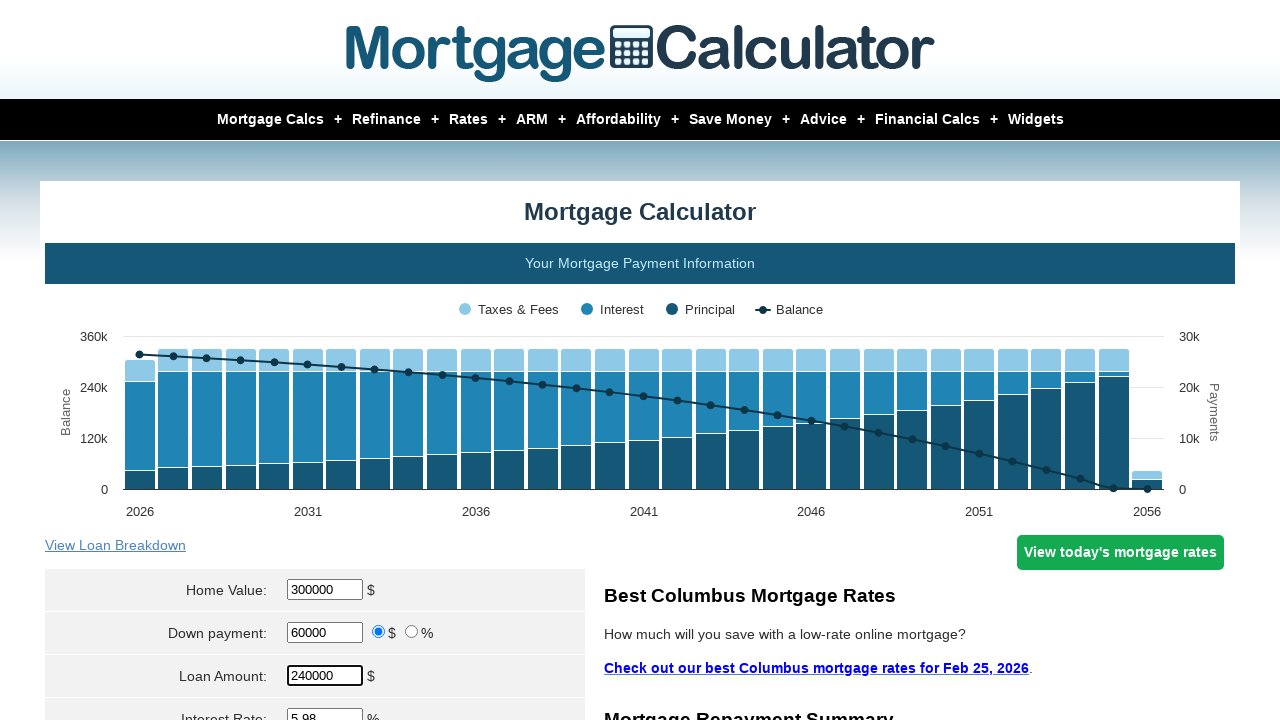

Filled interest rate field with 5% on input[name='param[interest_rate]']
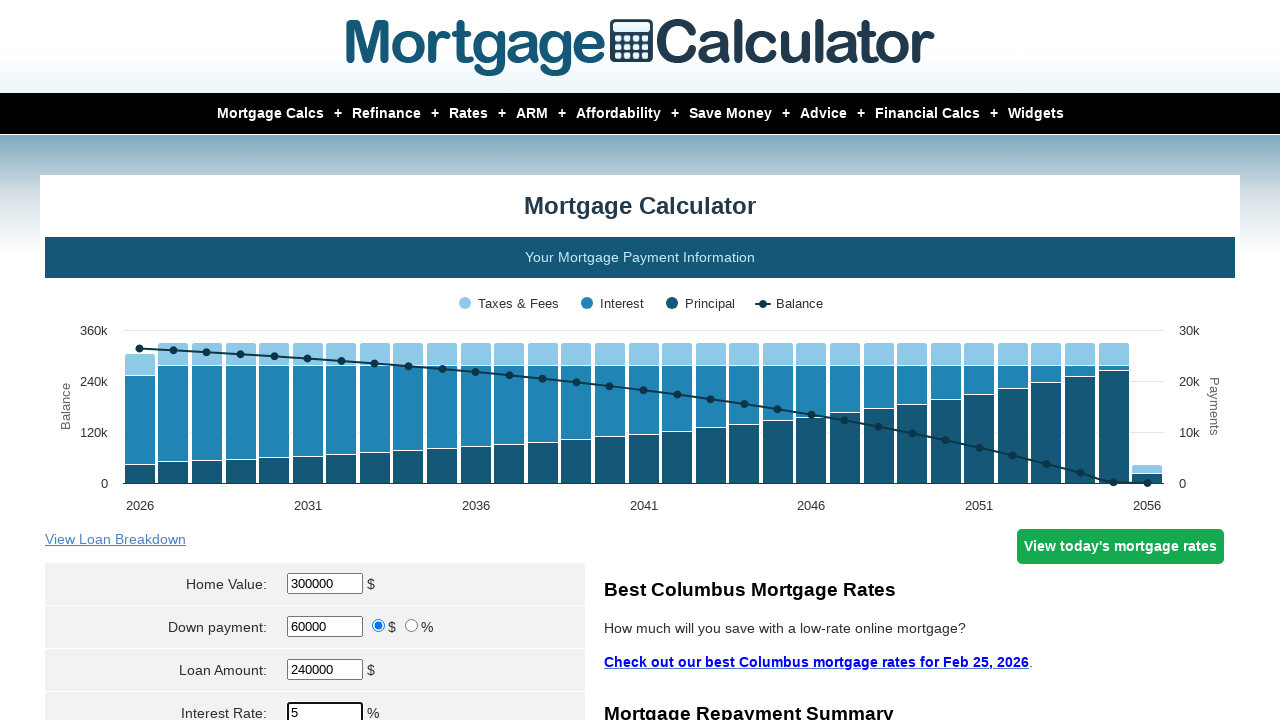

Filled loan term field with 30 years on input[name='param[term]']
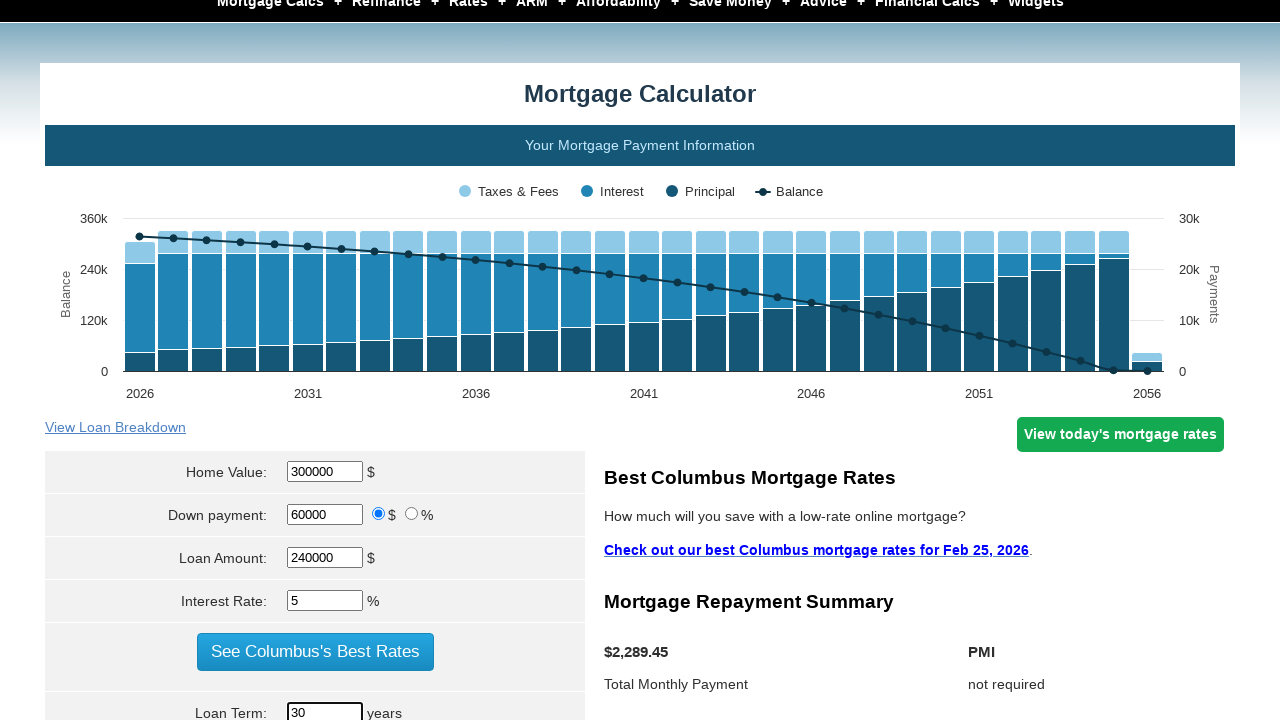

Selected start month as November (11) on select[name='param[start_month]']
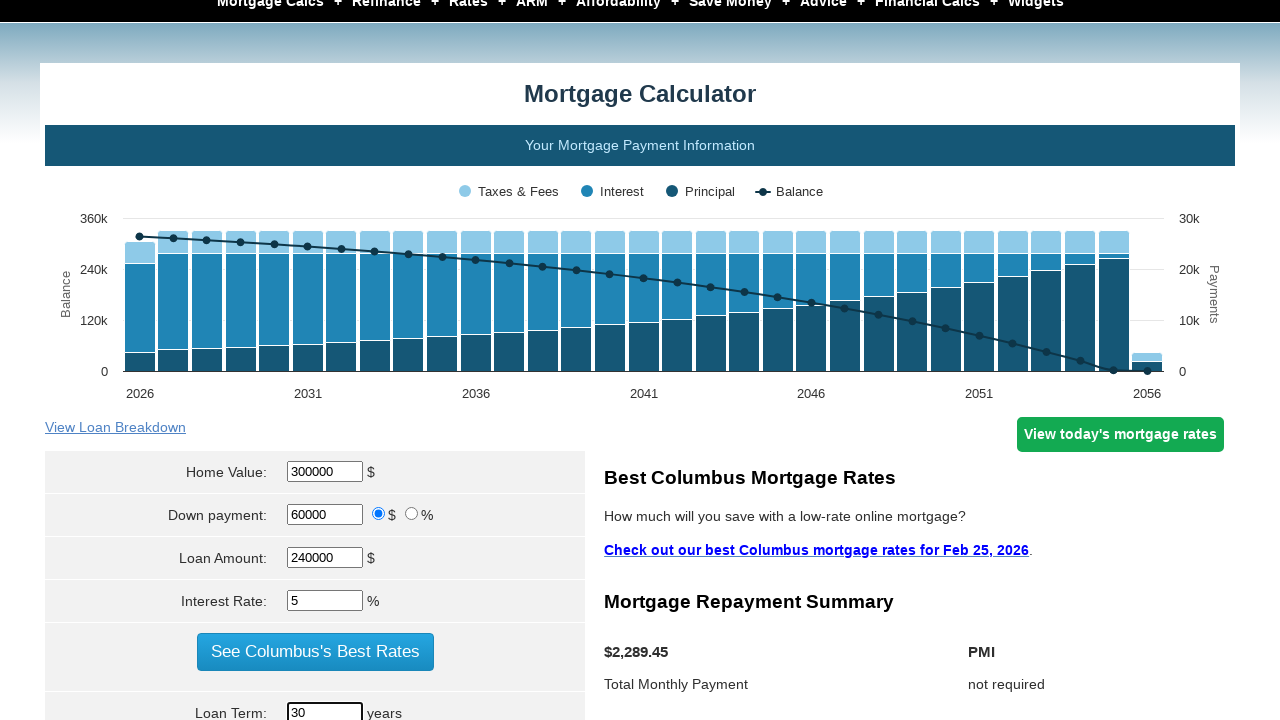

Filled start year field with 2018 on input[name='param[start_year]']
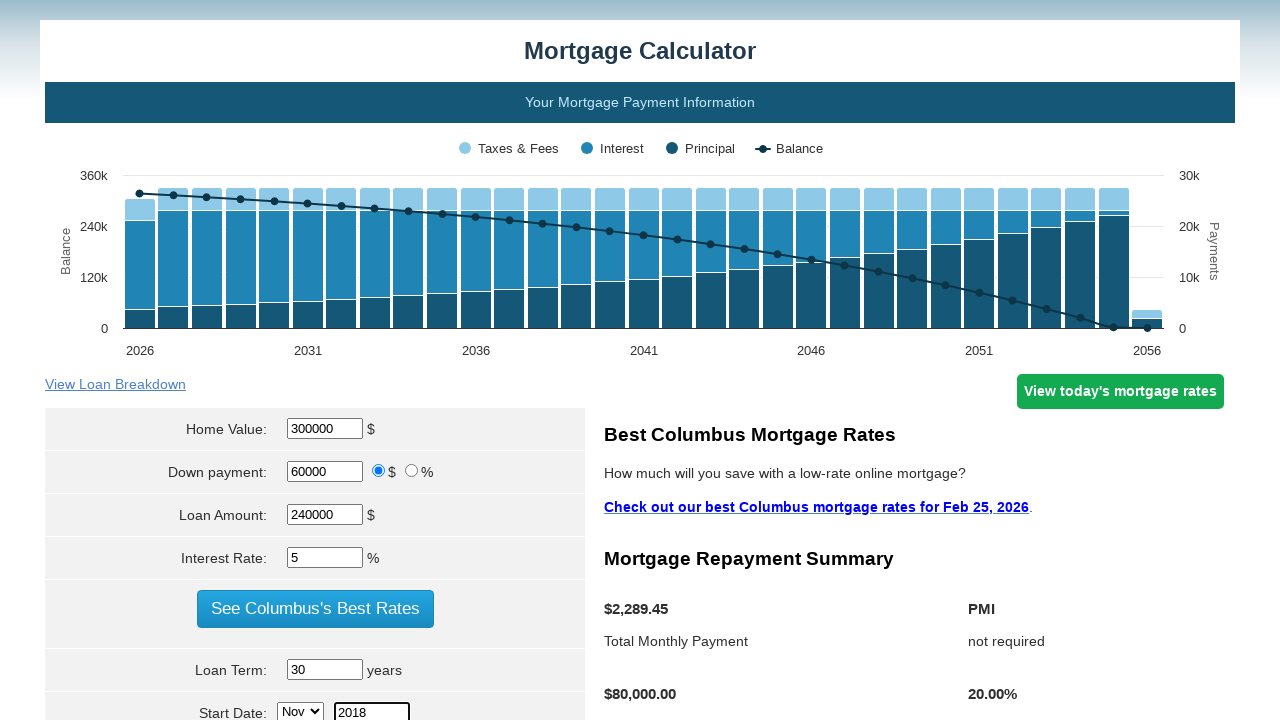

Filled property tax field with $2,400 on input[name='param[property_tax]']
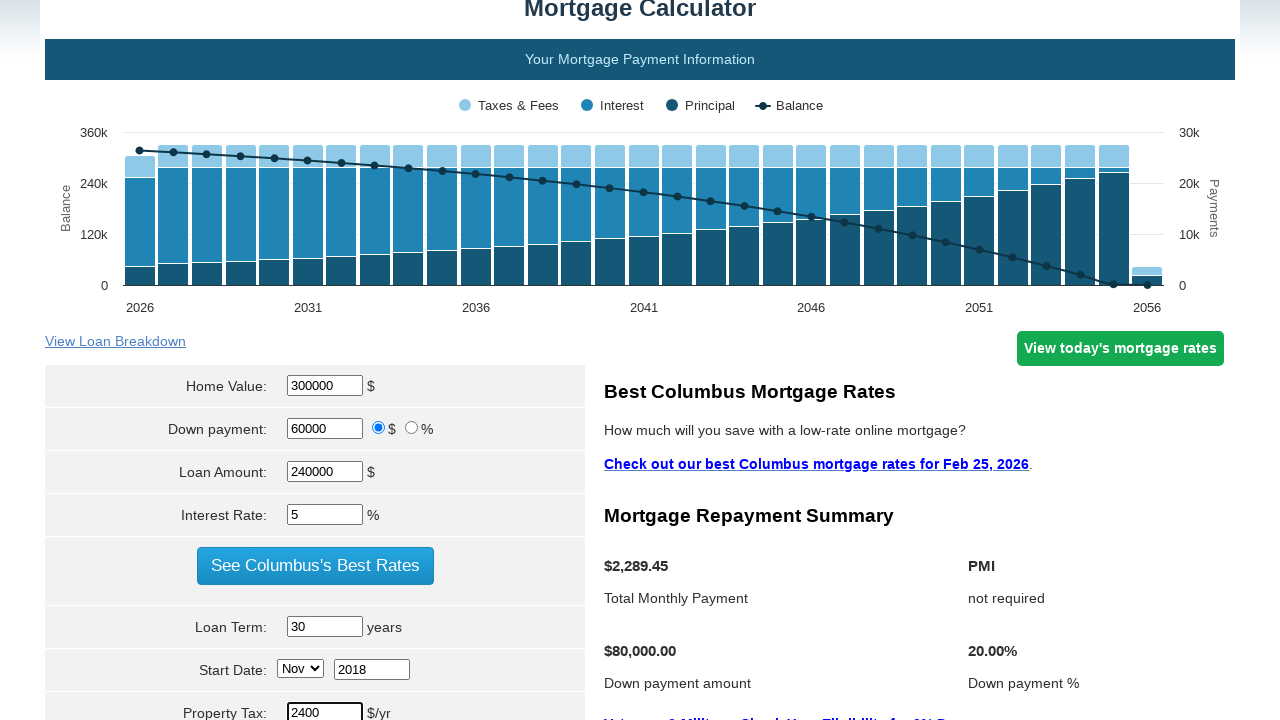

Filled PMI field with 0.5% on input[name='param[pmi]']
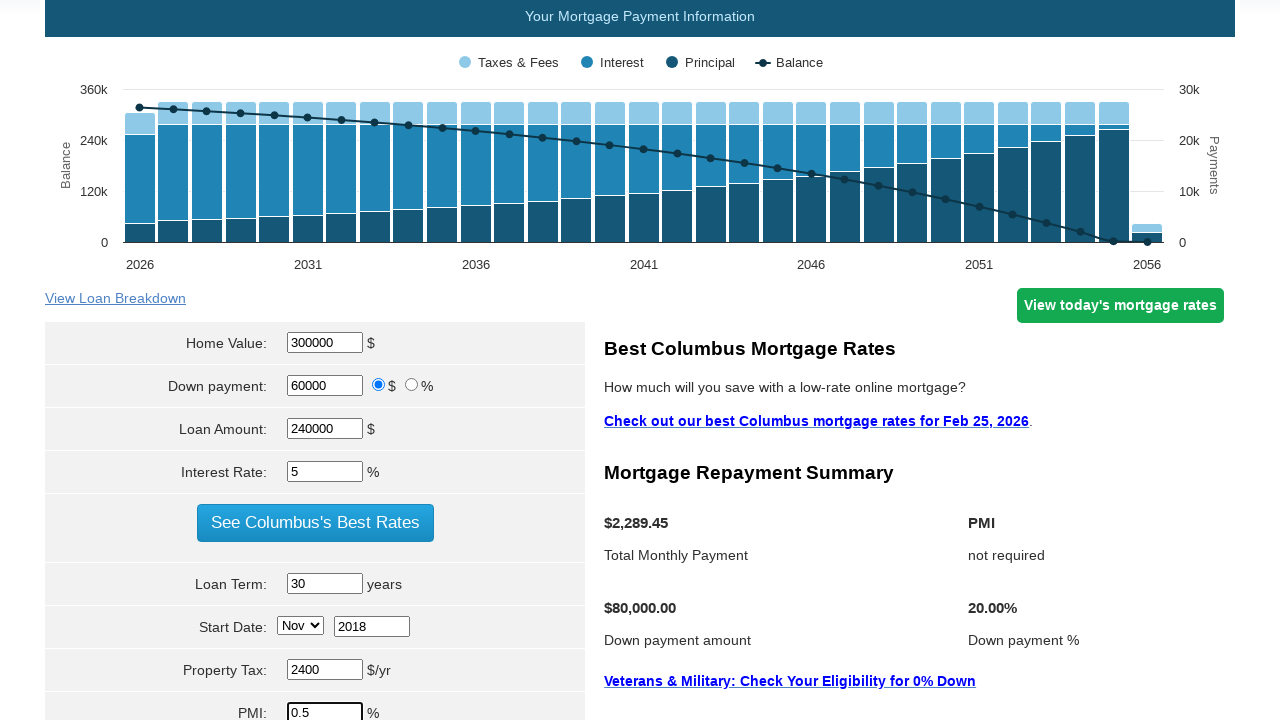

Filled HOA fees field with $1,000 on input[name='param[hoi]']
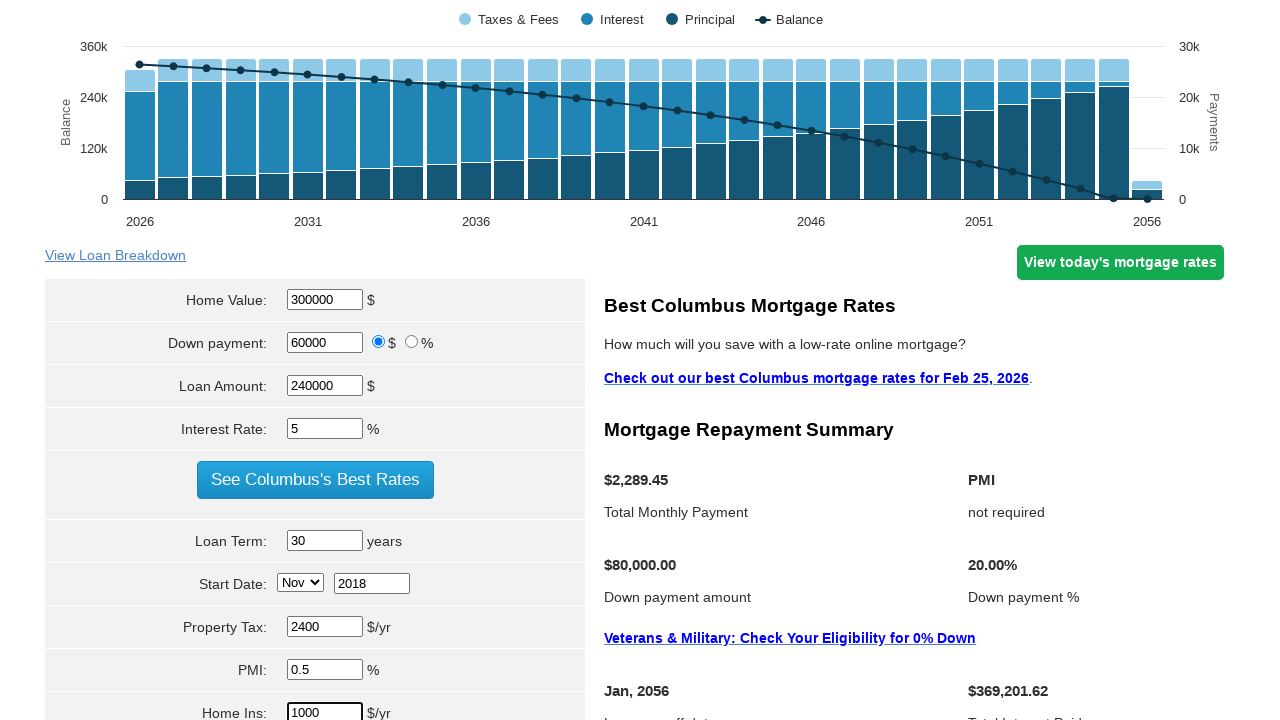

Filled other fees field with $0 on input[name='param[hoa]']
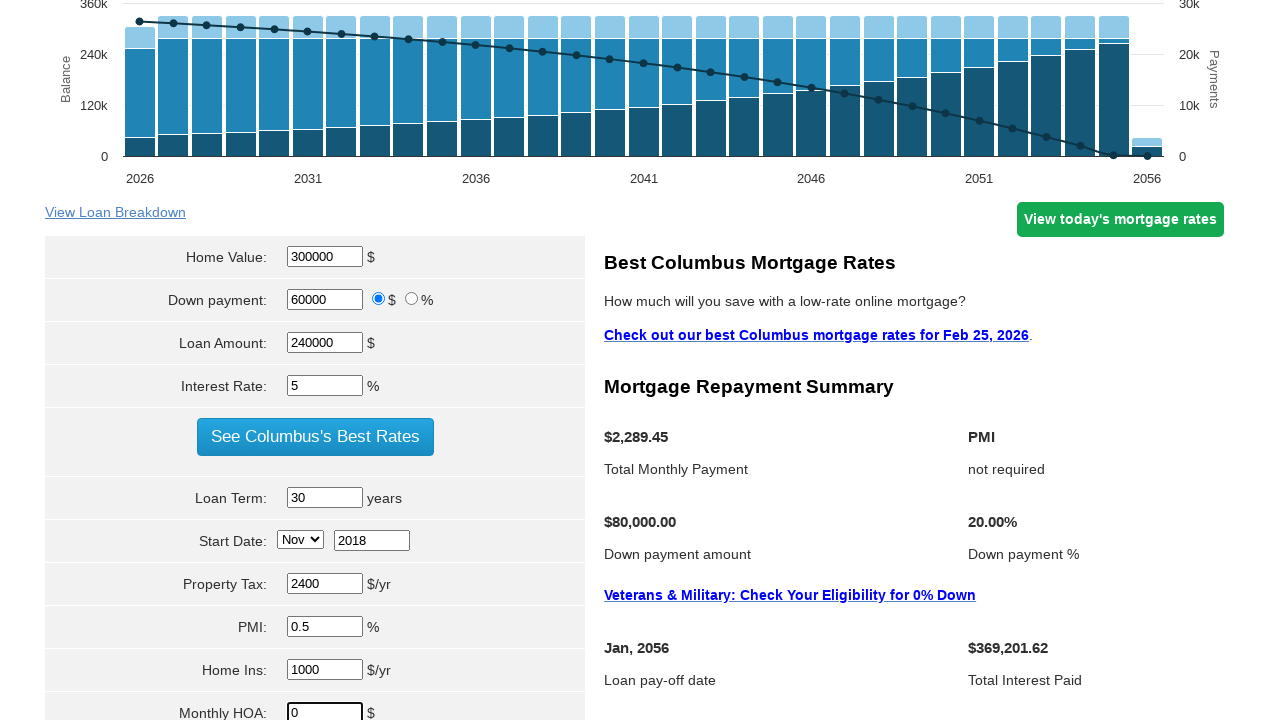

Clicked Calculate button to compute monthly payment at (315, 360) on input[type='submit'][value='Calculate']
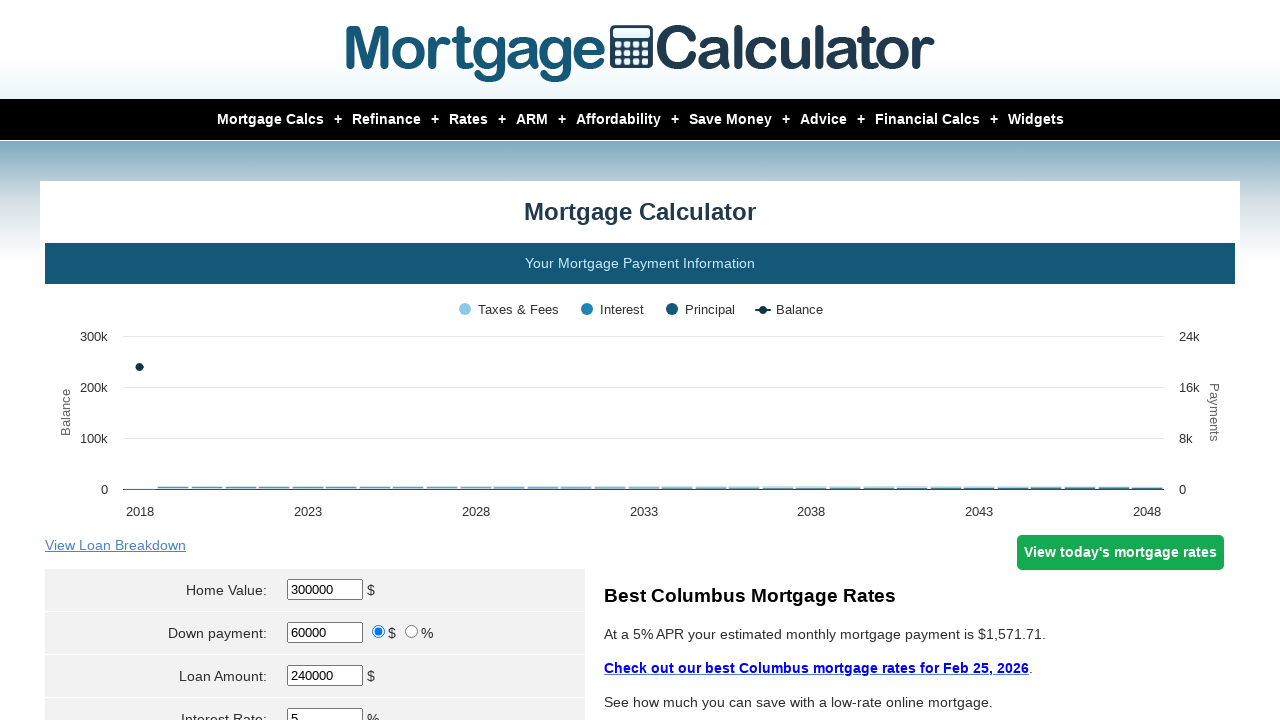

Mortgage calculation results loaded and displayed
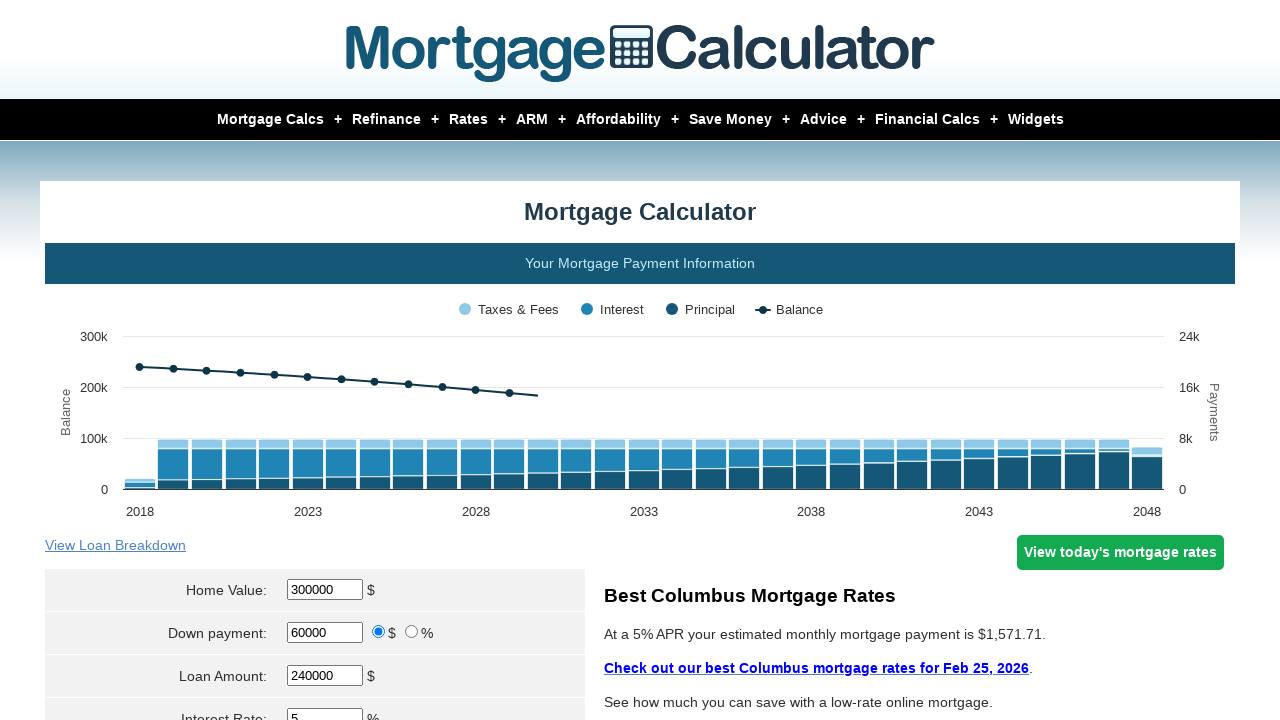

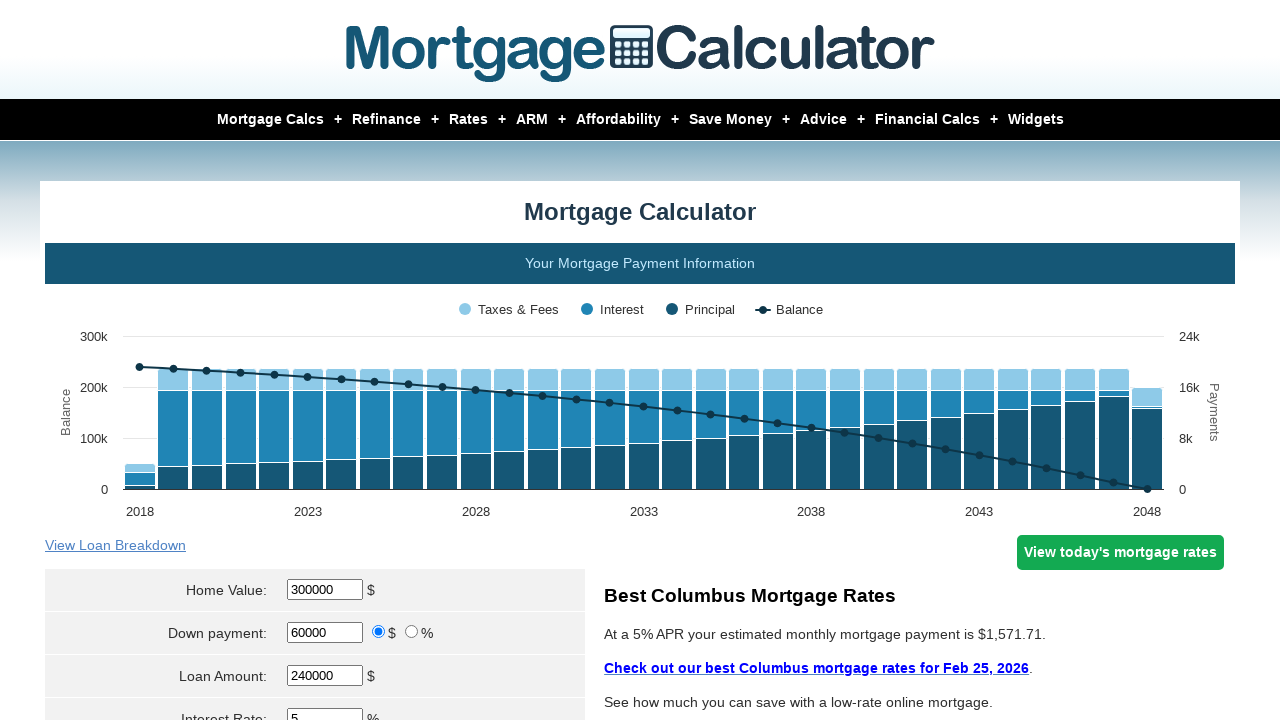